Tests adding a todo item to a sample todo application by entering "Learn Selenium" in the input field and submitting it, then verifying the todo was added.

Starting URL: https://lambdatest.github.io/sample-todo-app/

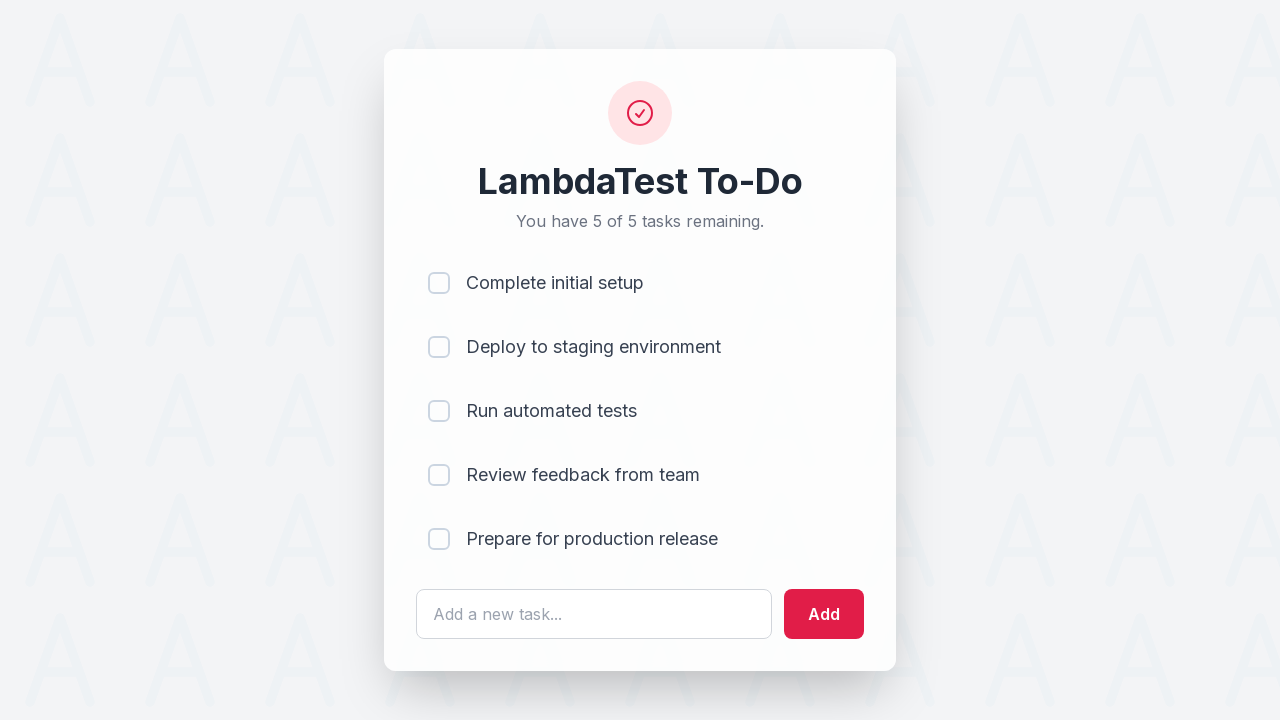

Navigated to sample todo application
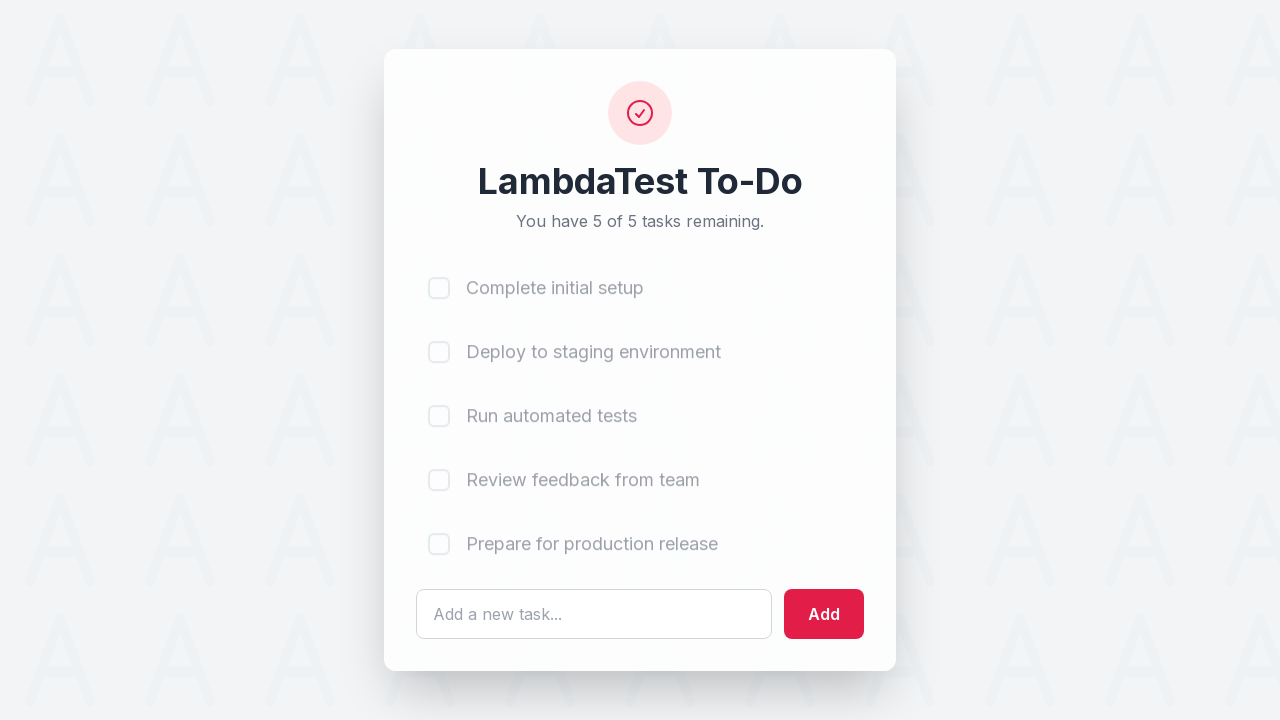

Filled input field with 'Learn Selenium' on #sampletodotext
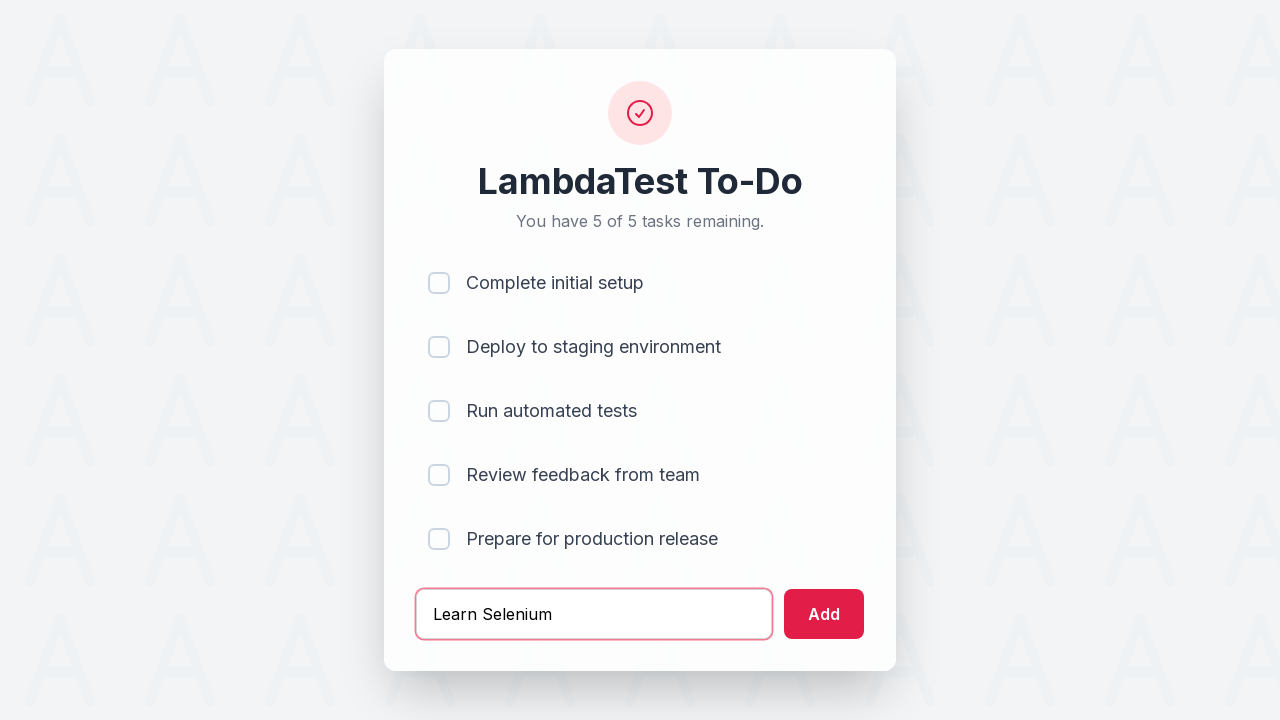

Pressed Enter to submit the todo item on #sampletodotext
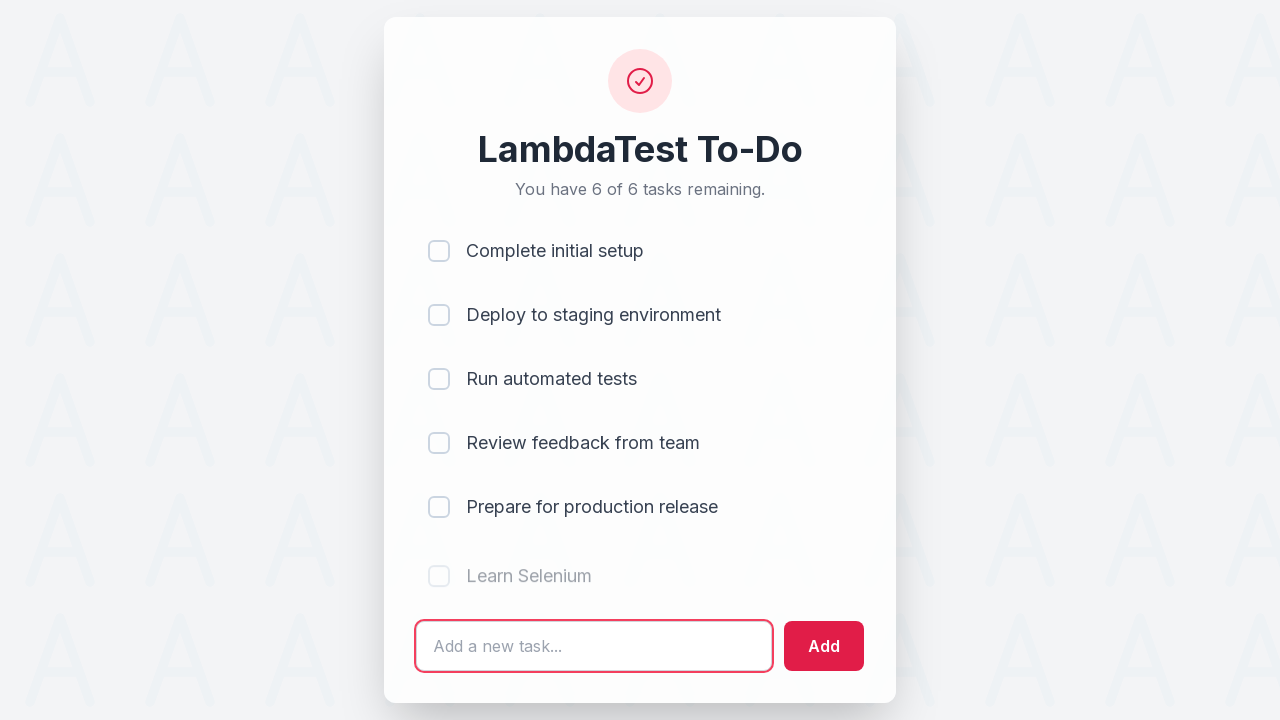

Verified new todo item was added to the list
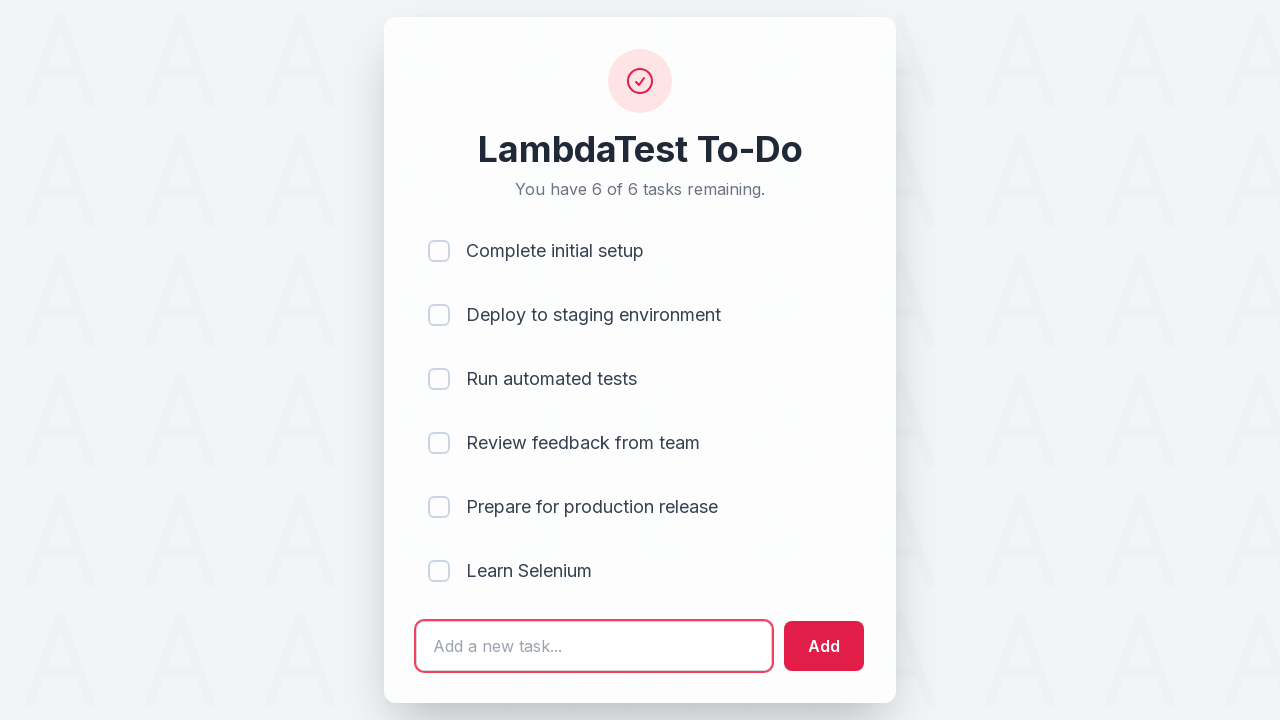

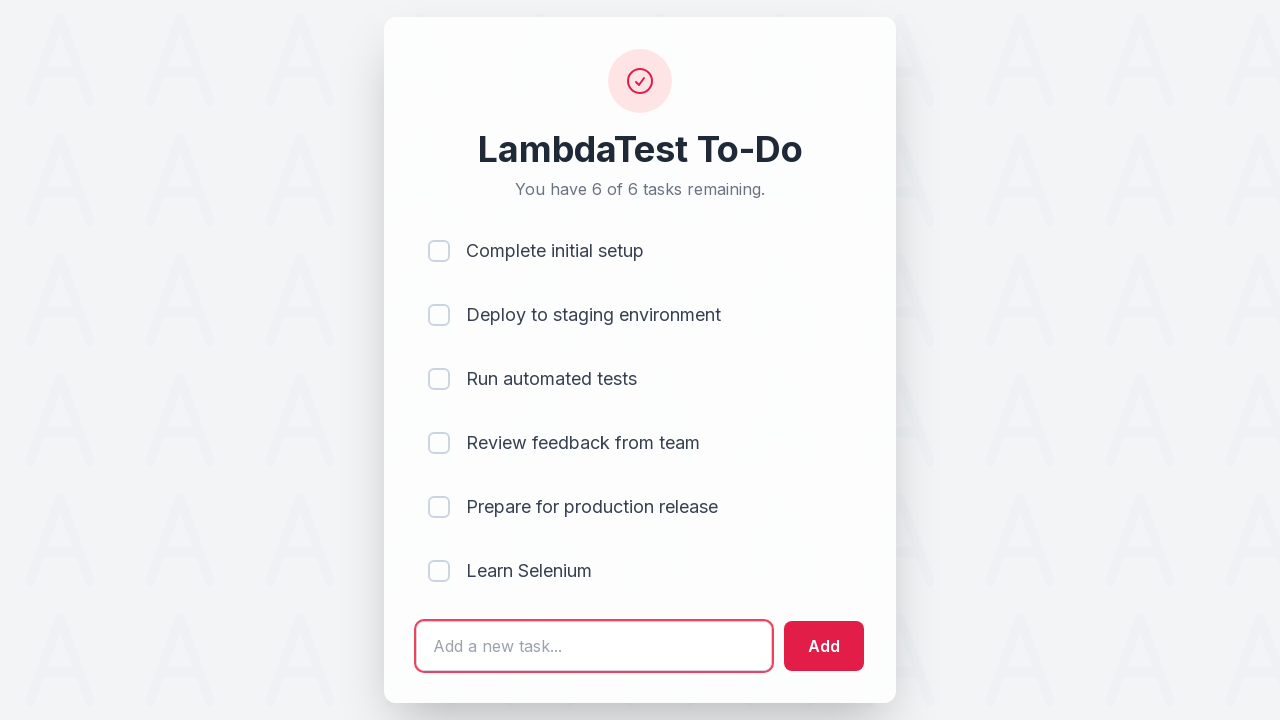